Tests show/hide functionality by hiding and showing a text box element

Starting URL: https://www.letskodeit.com/practice

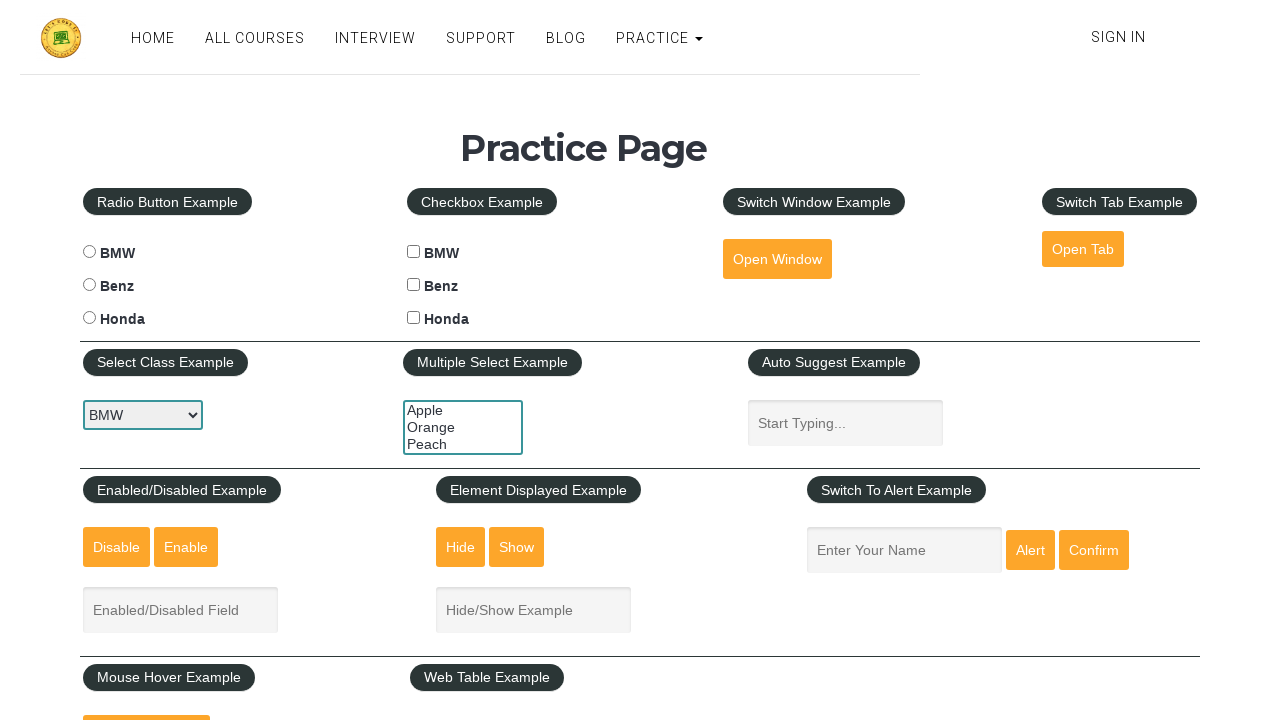

Clicked hide button to hide text box at (461, 547) on input#hide-textbox
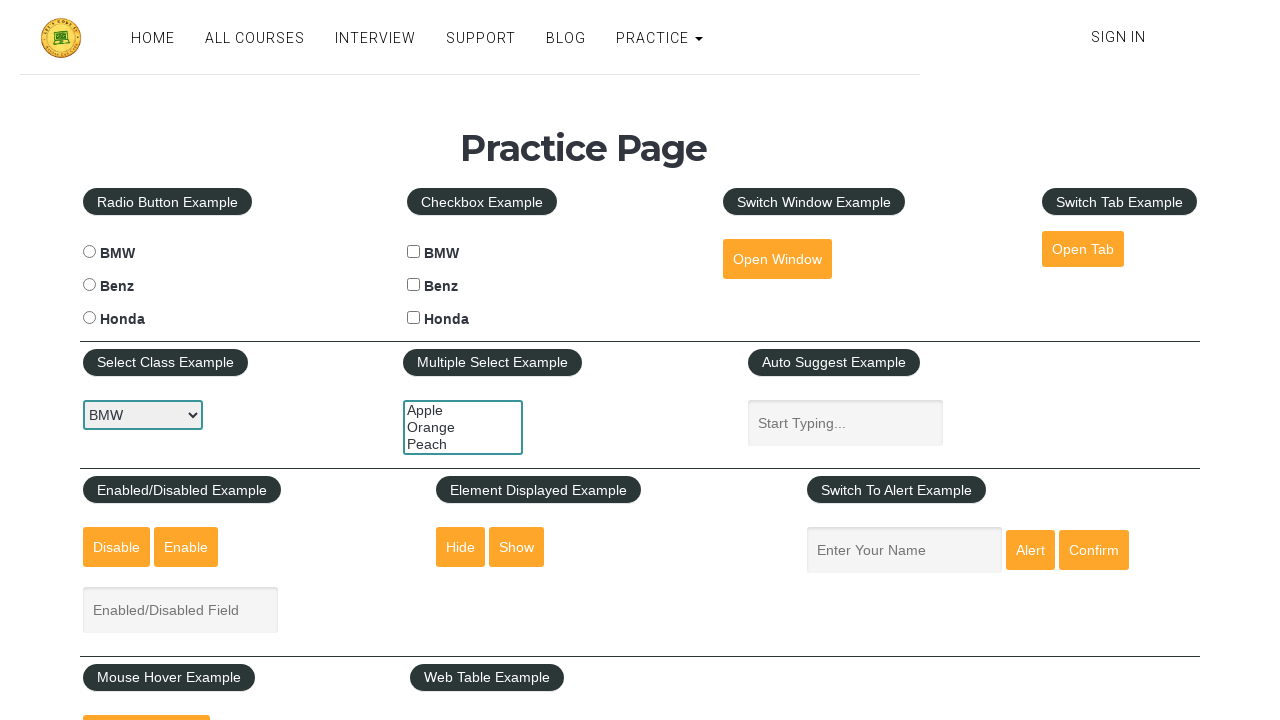

Waited for text box to be hidden
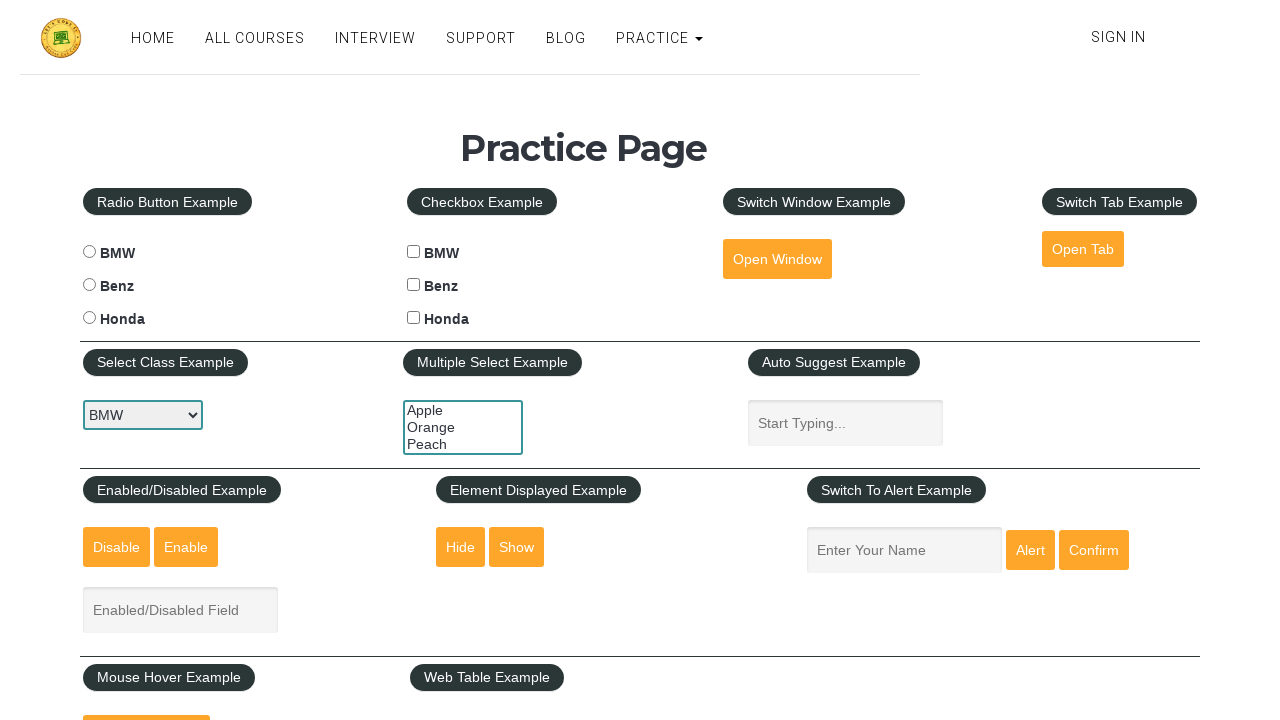

Verified that text box is hidden
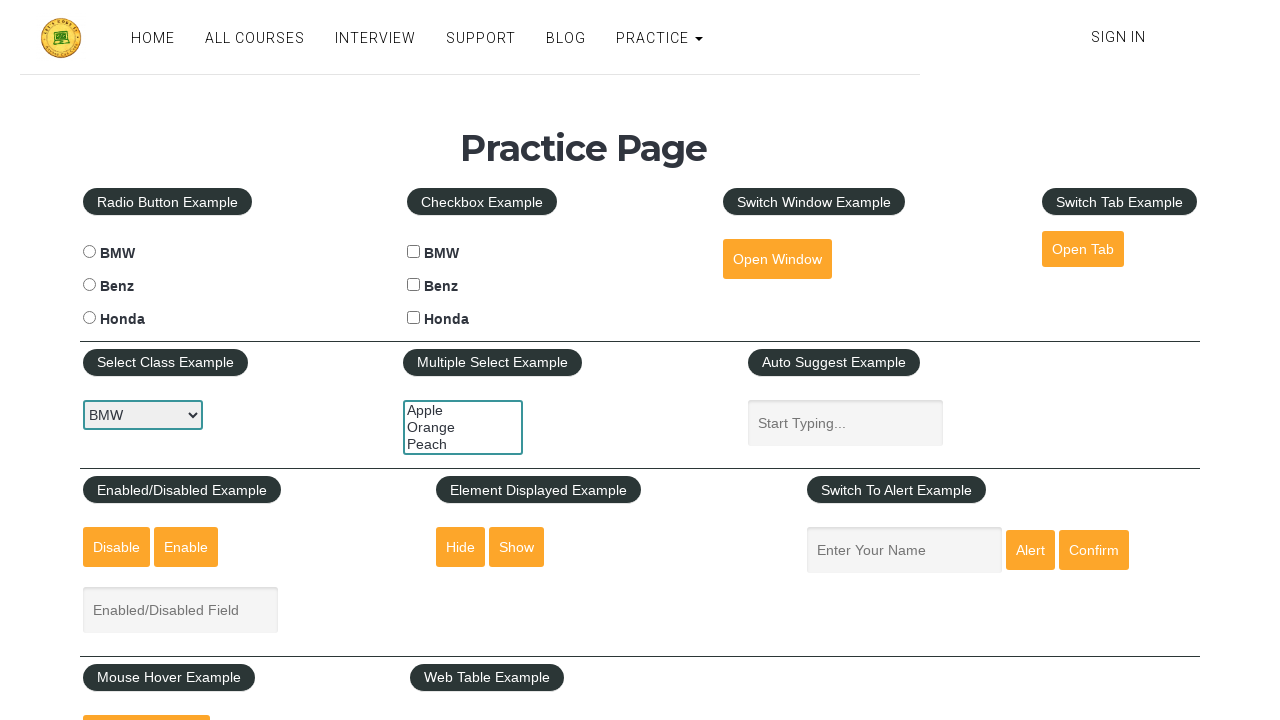

Clicked show button to display text box at (517, 547) on input#show-textbox
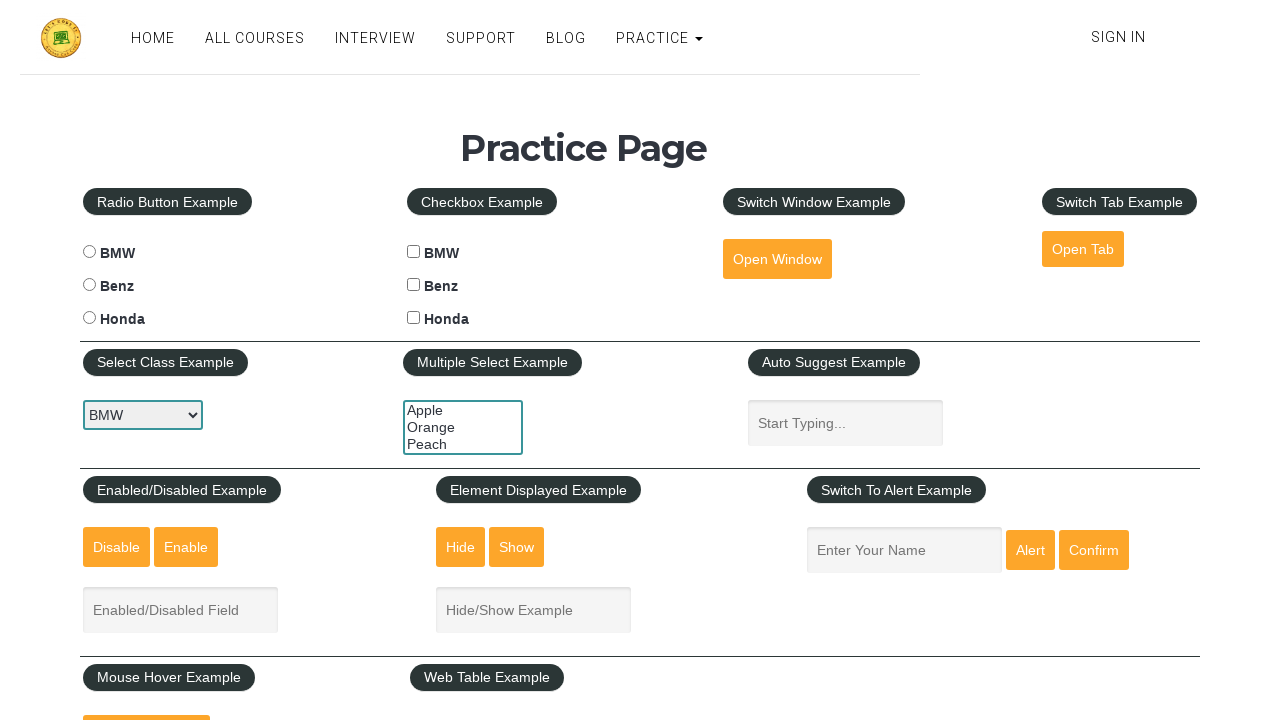

Waited for text box to be visible
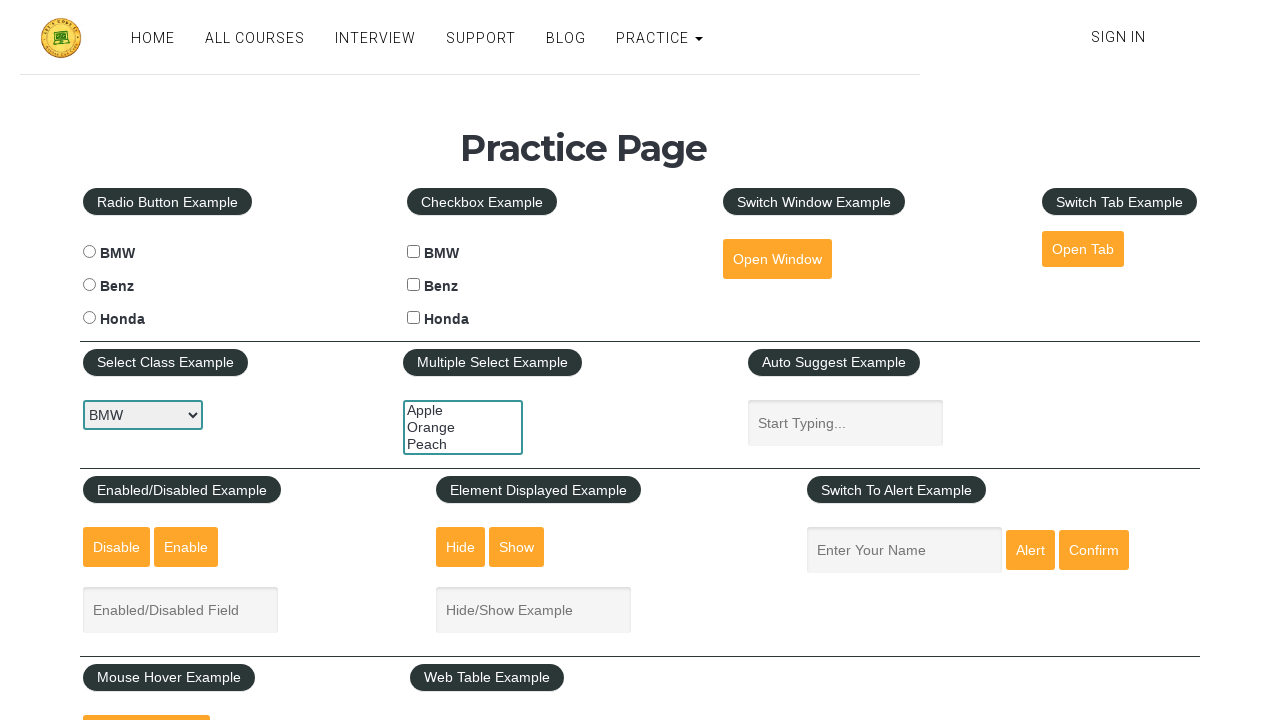

Verified that text box is now visible
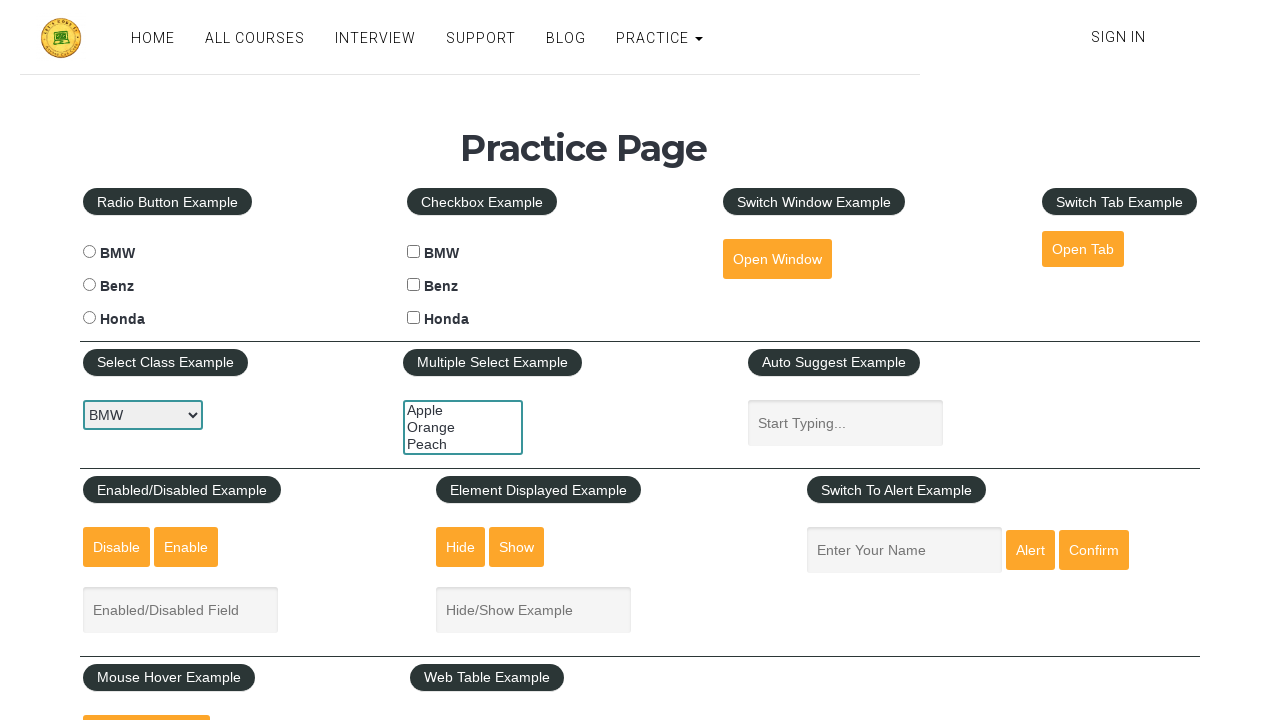

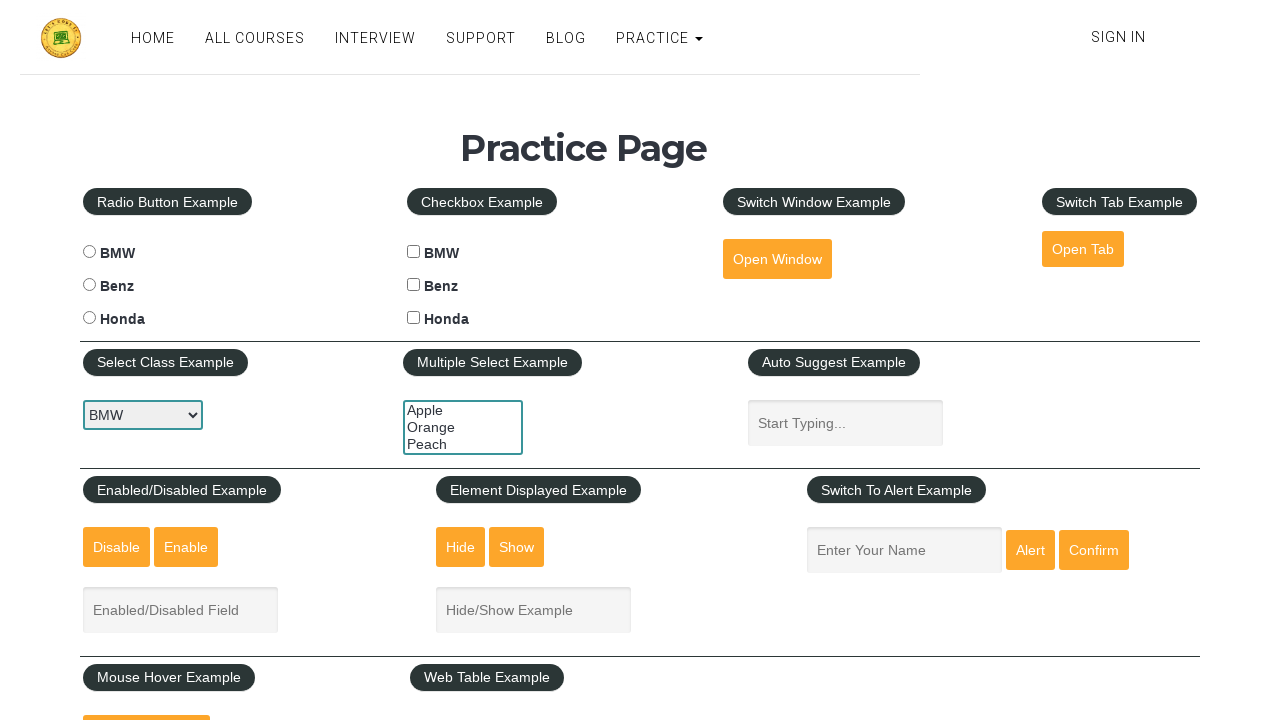